Tests the sorting functionality on a men's clothing page by selecting "Name(Z - A)" from a dropdown and verifying that products are displayed in reverse alphabetical order

Starting URL: https://adoring-pasteur-3ae17d.netlify.app/mens.html

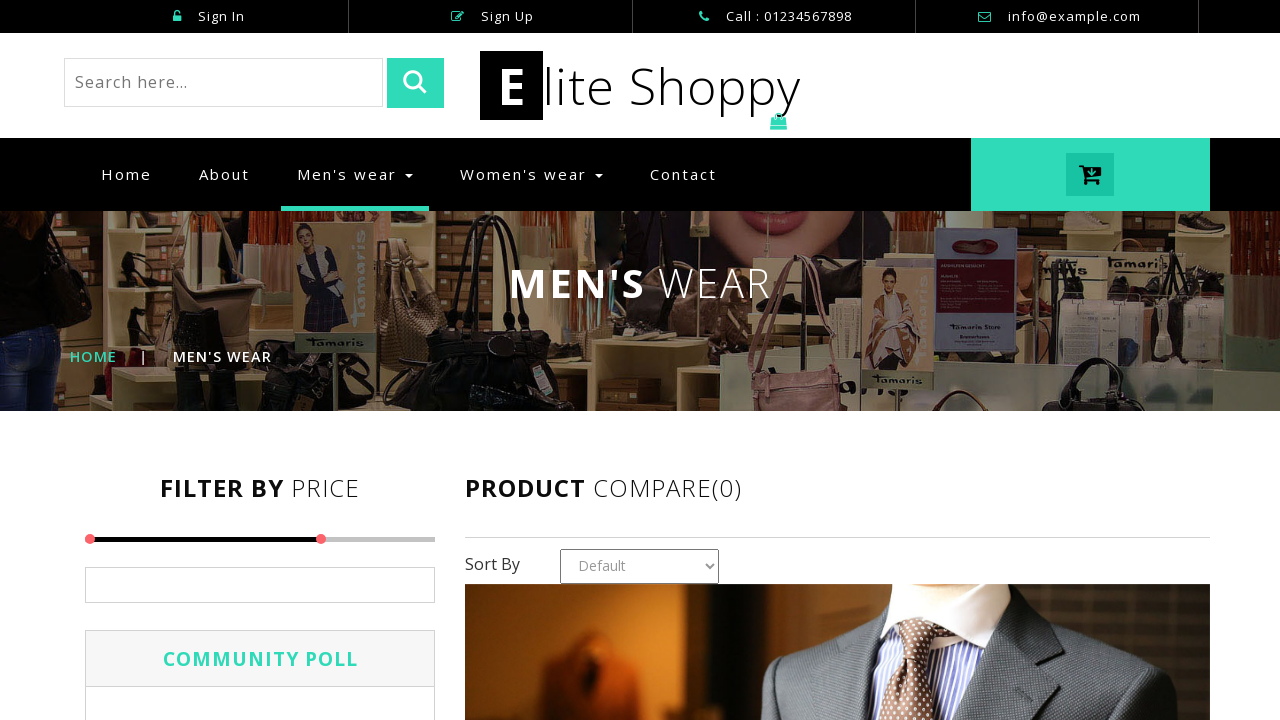

Selected 'Name(Z - A)' from sort dropdown on #country1
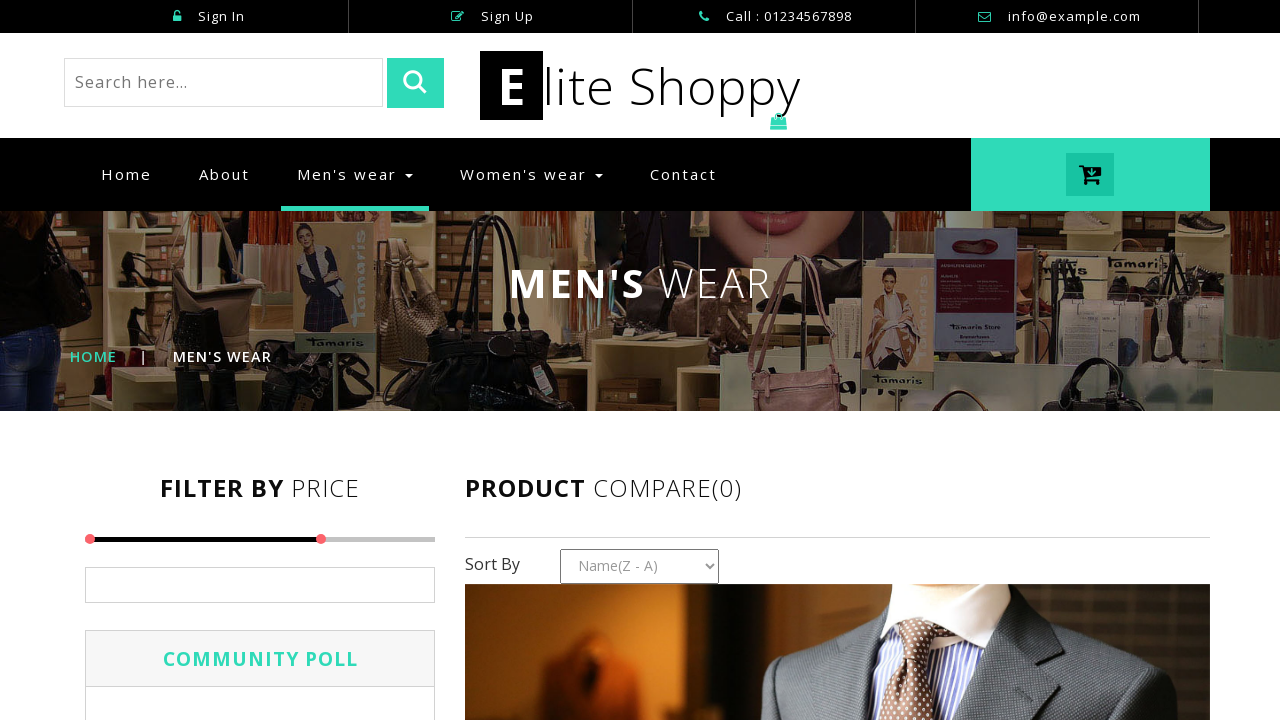

Products loaded after sorting by Name(Z - A)
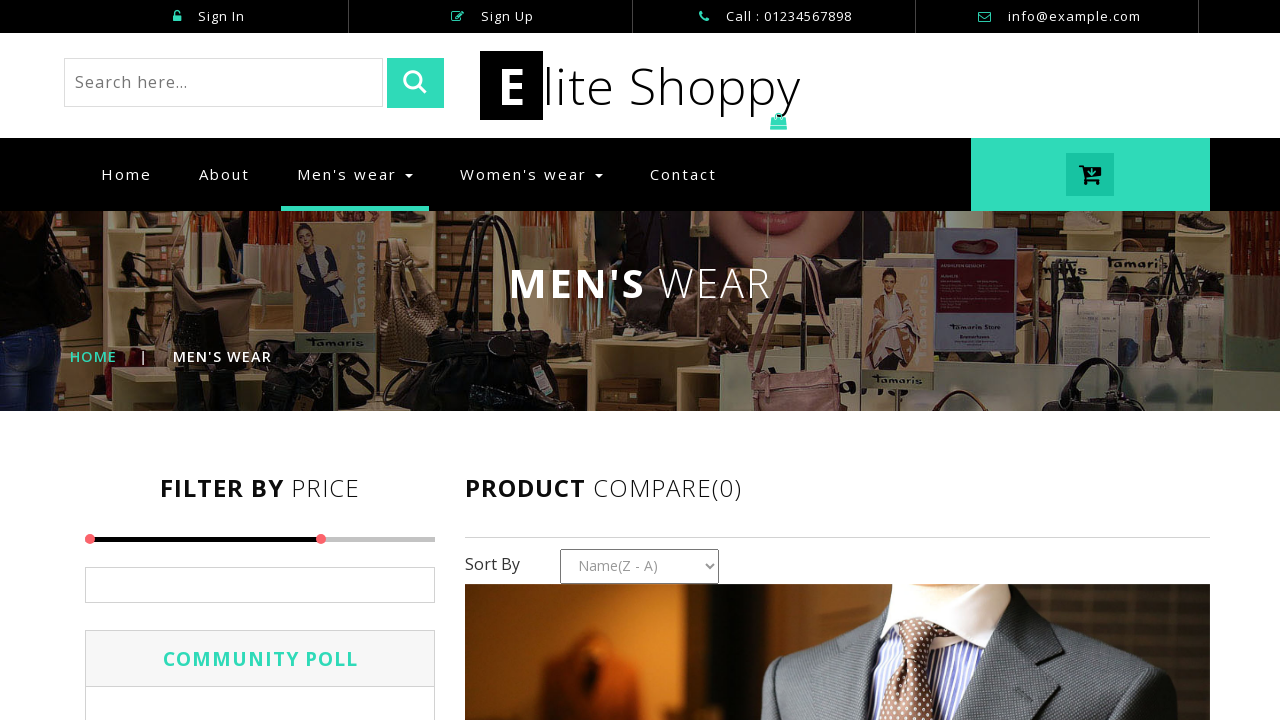

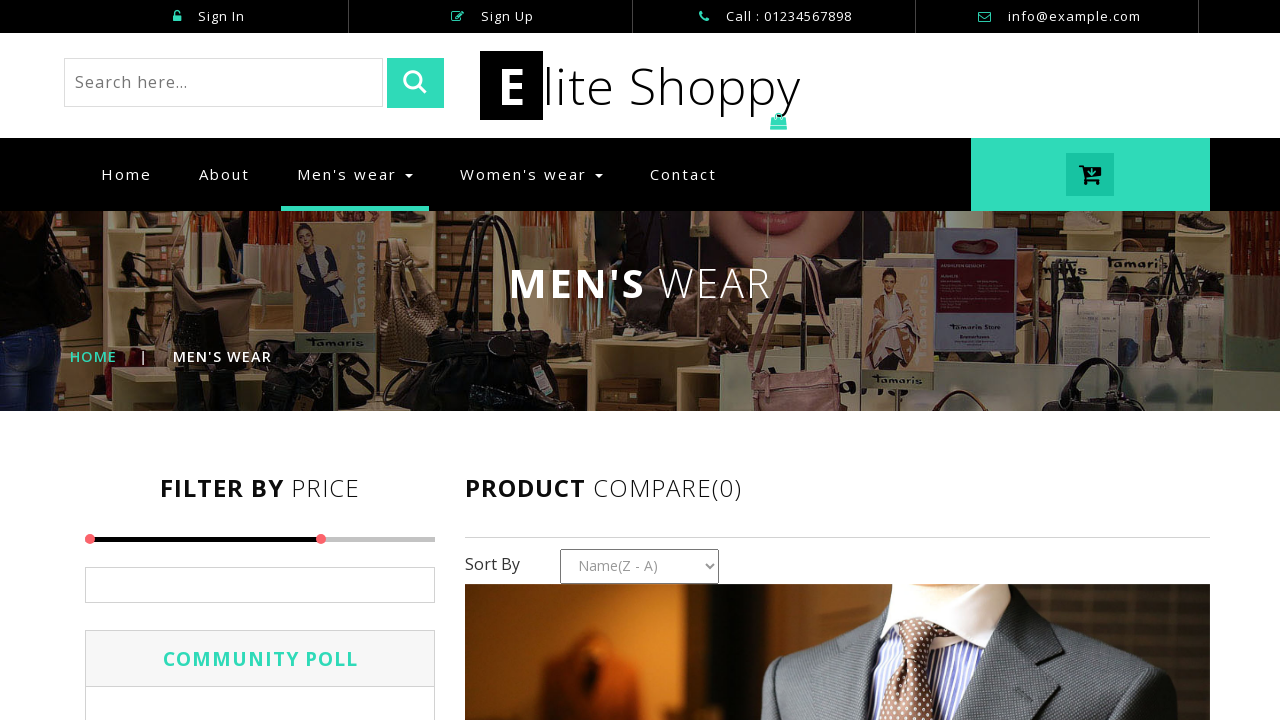